Tests clicking an alert button, accepting the alert dialog, and verifying the alert message text

Starting URL: https://kristinek.github.io/site/examples/alerts_popups

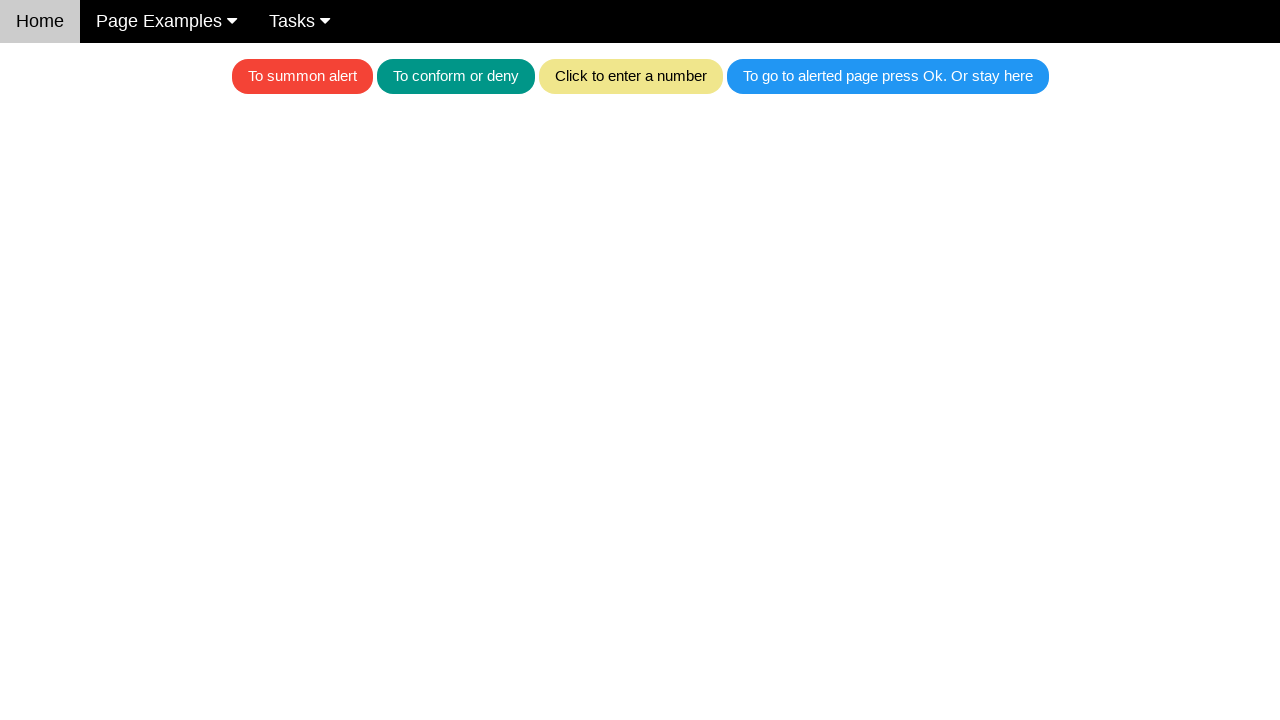

Clicked the red alert button at (302, 76) on .w3-red
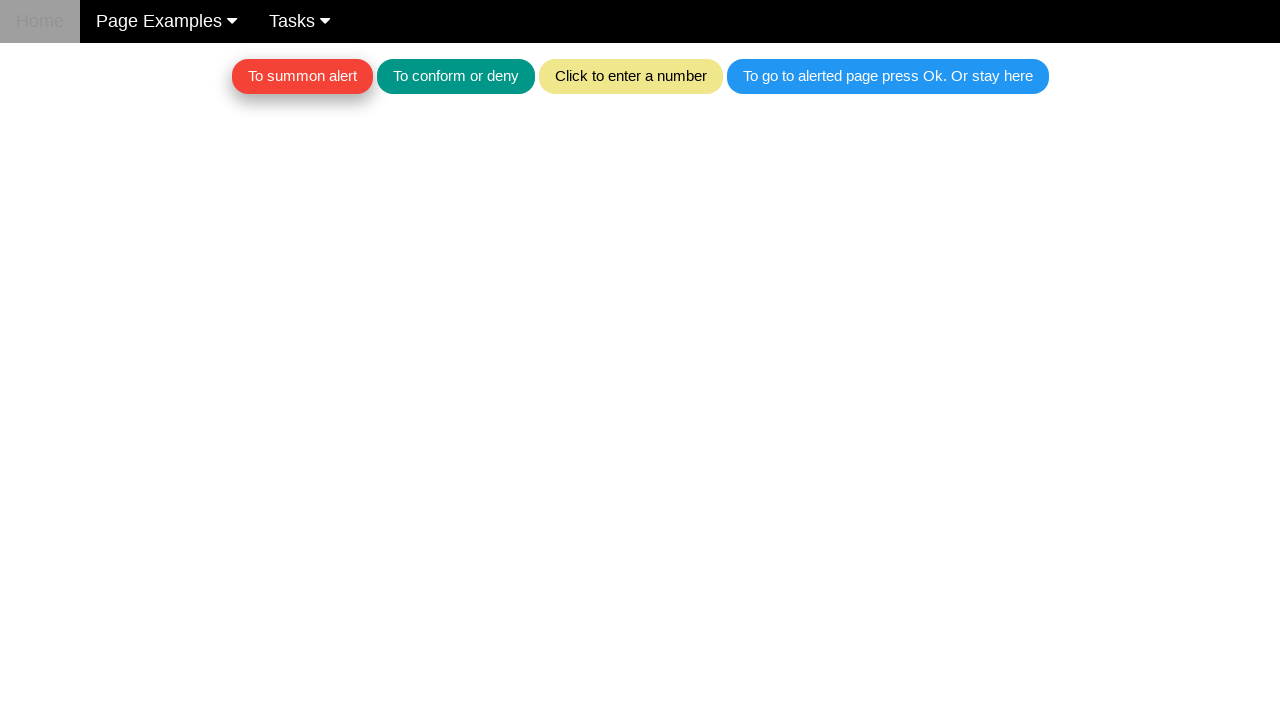

Set up initial alert dialog handler to accept
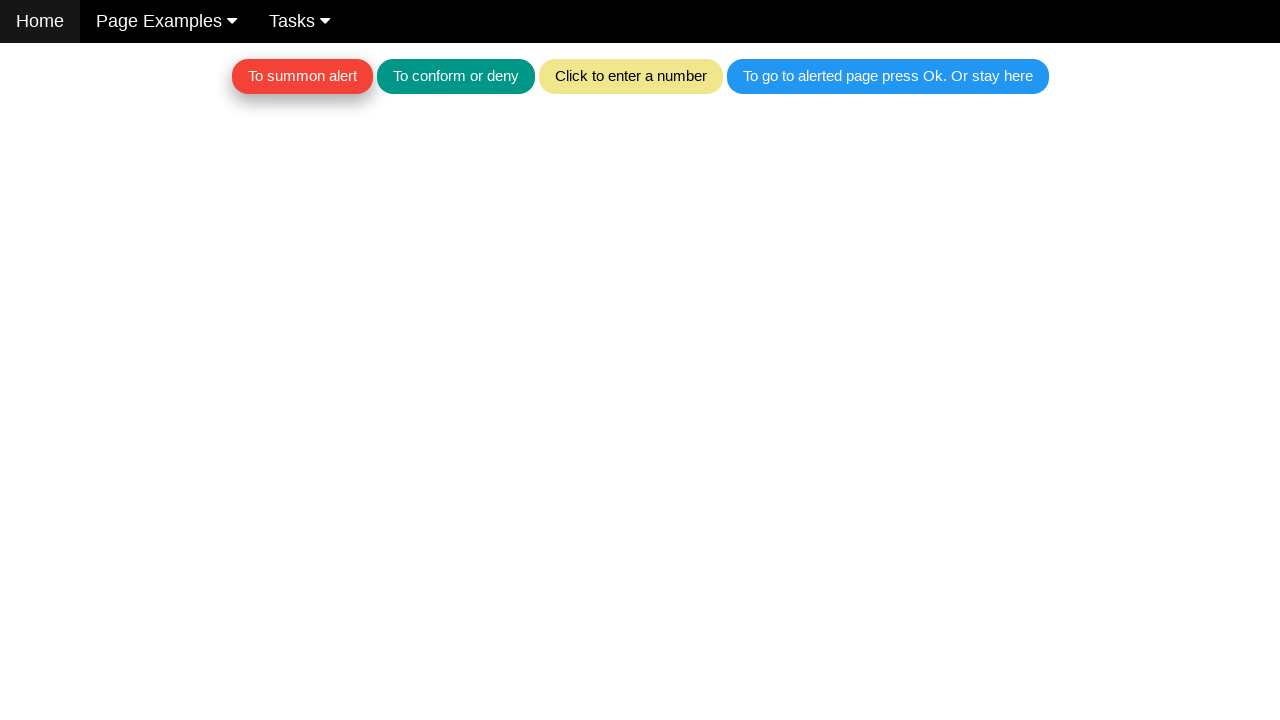

Clicked the red alert button again to trigger alert at (302, 76) on .w3-red
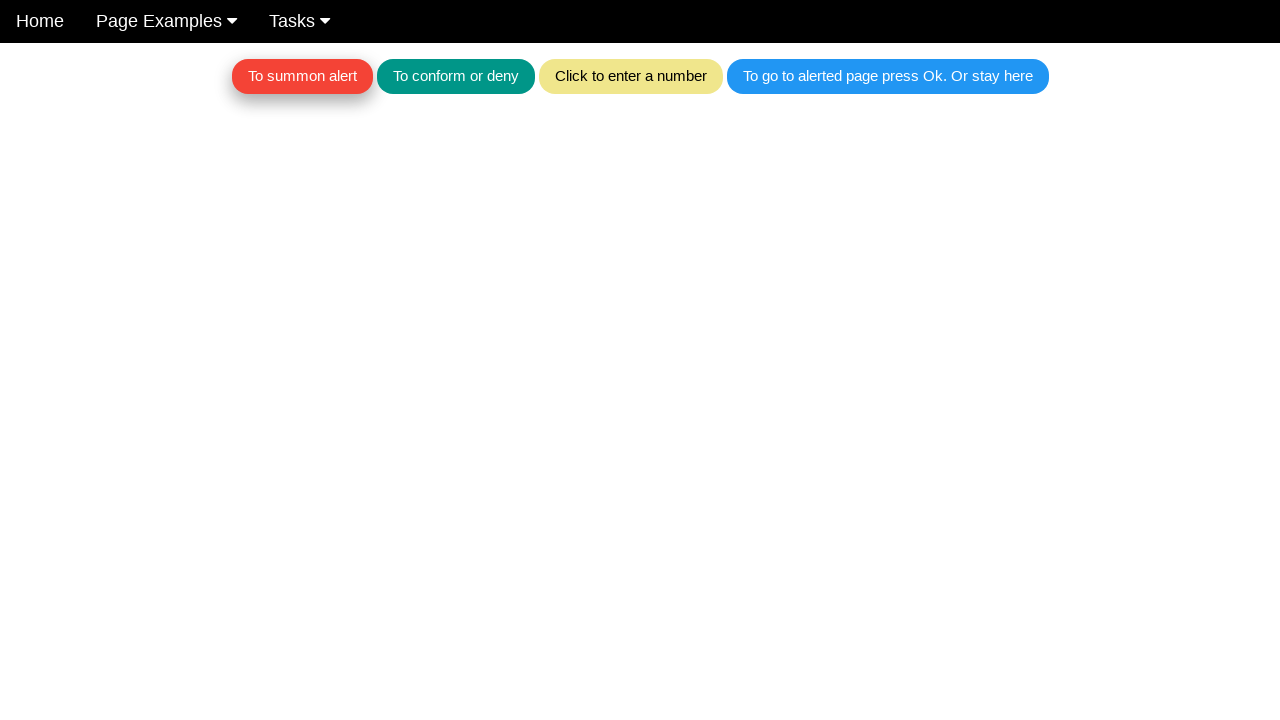

Set up alert dialog handler with message verification
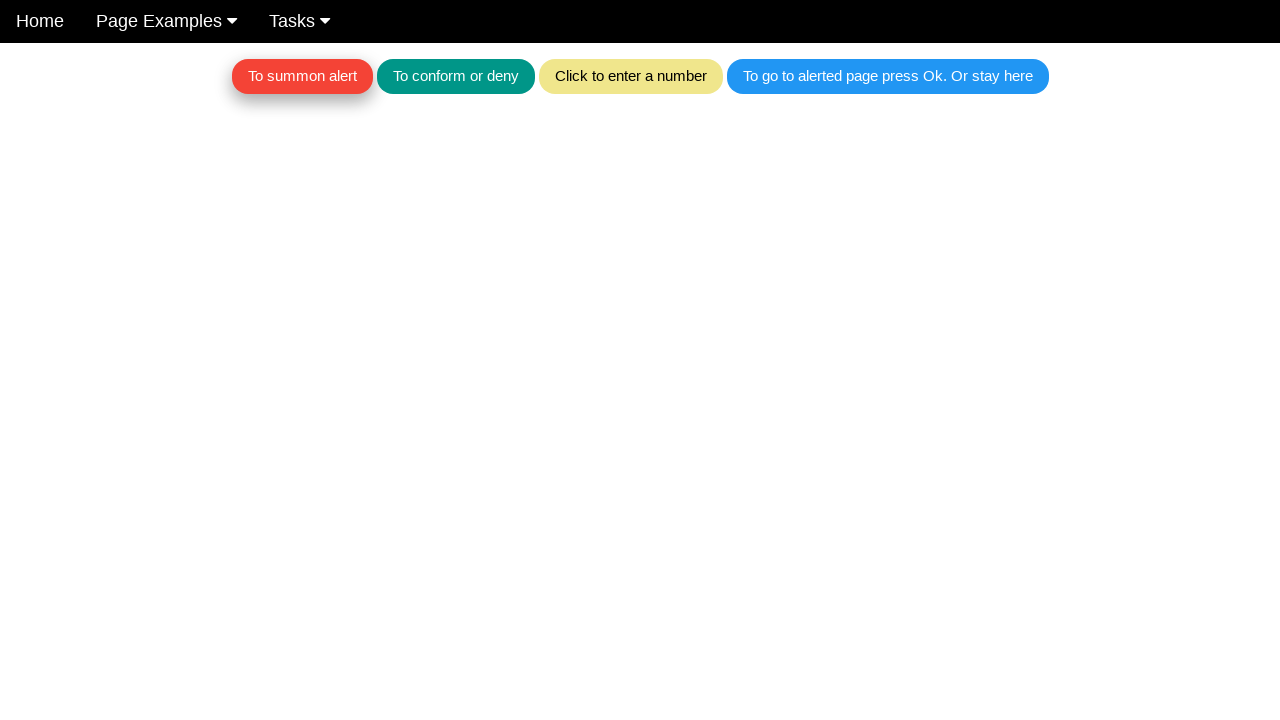

Clicked the red alert button to trigger and verify alert message at (302, 76) on .w3-red
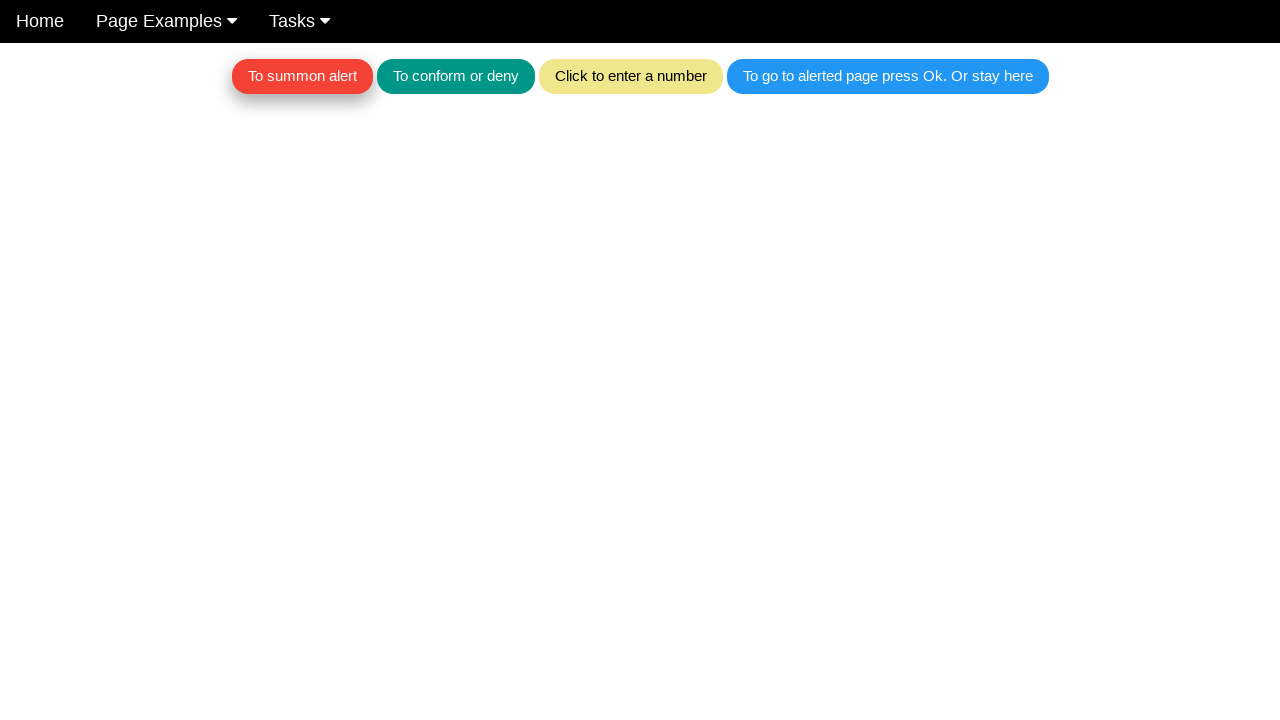

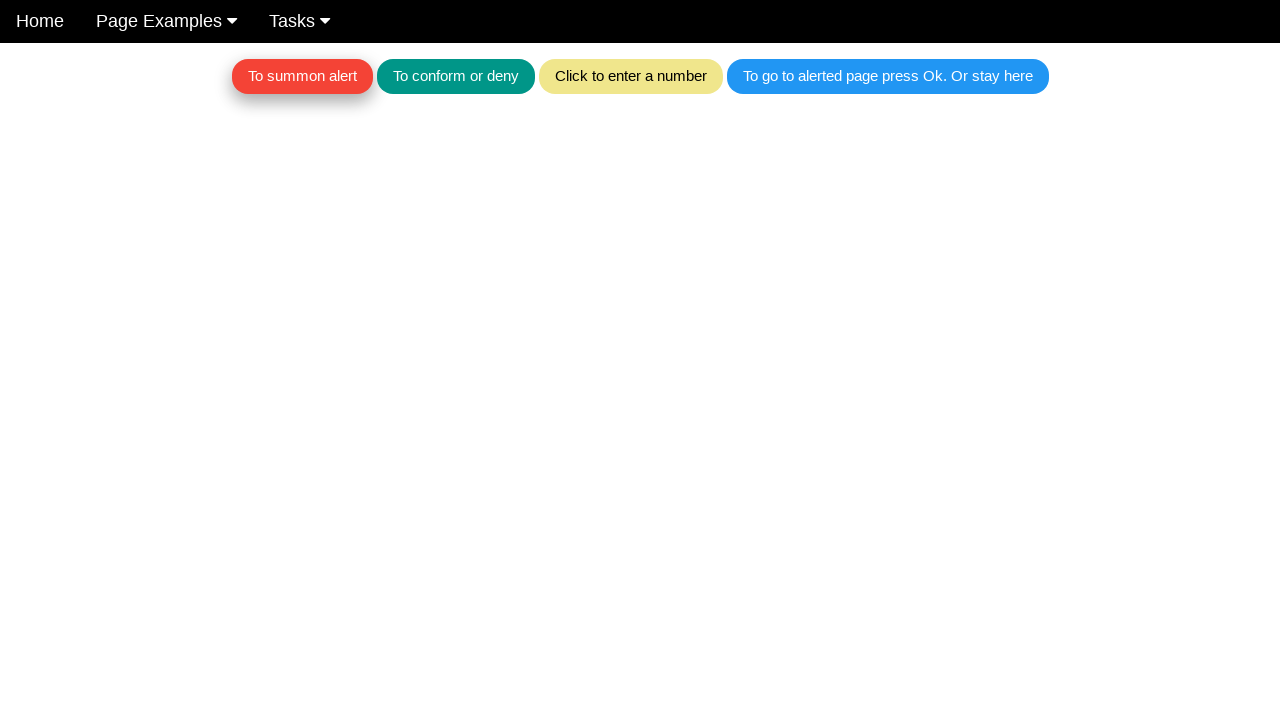